Tests drag and drop functionality within an iframe by dragging an element and dropping it onto a target area

Starting URL: https://jqueryui.com/droppable/

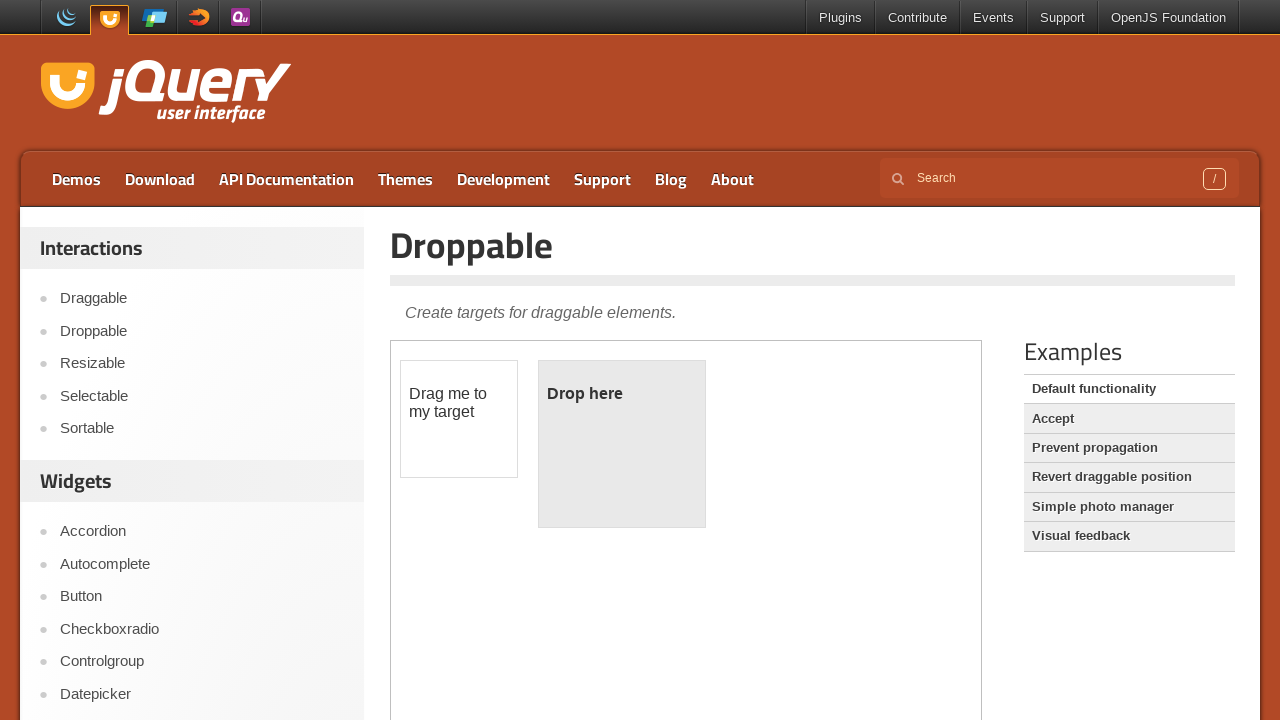

Located iframe containing drag and drop demo
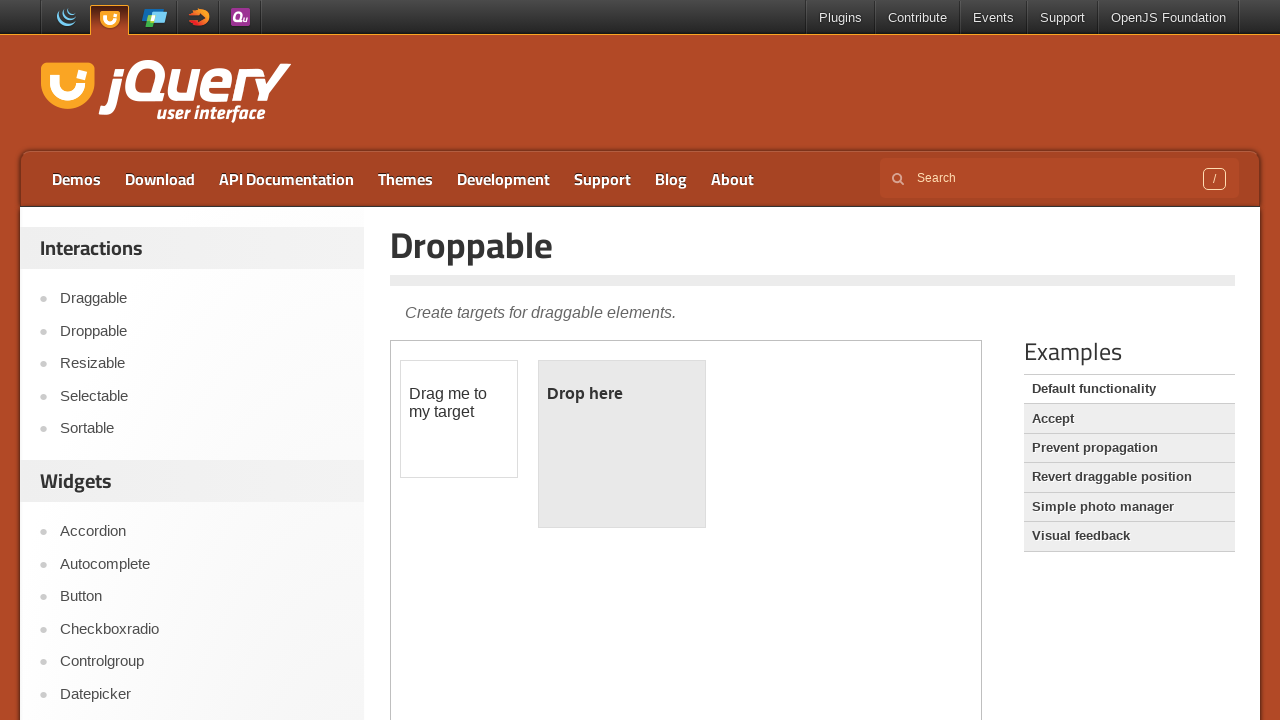

Located draggable element
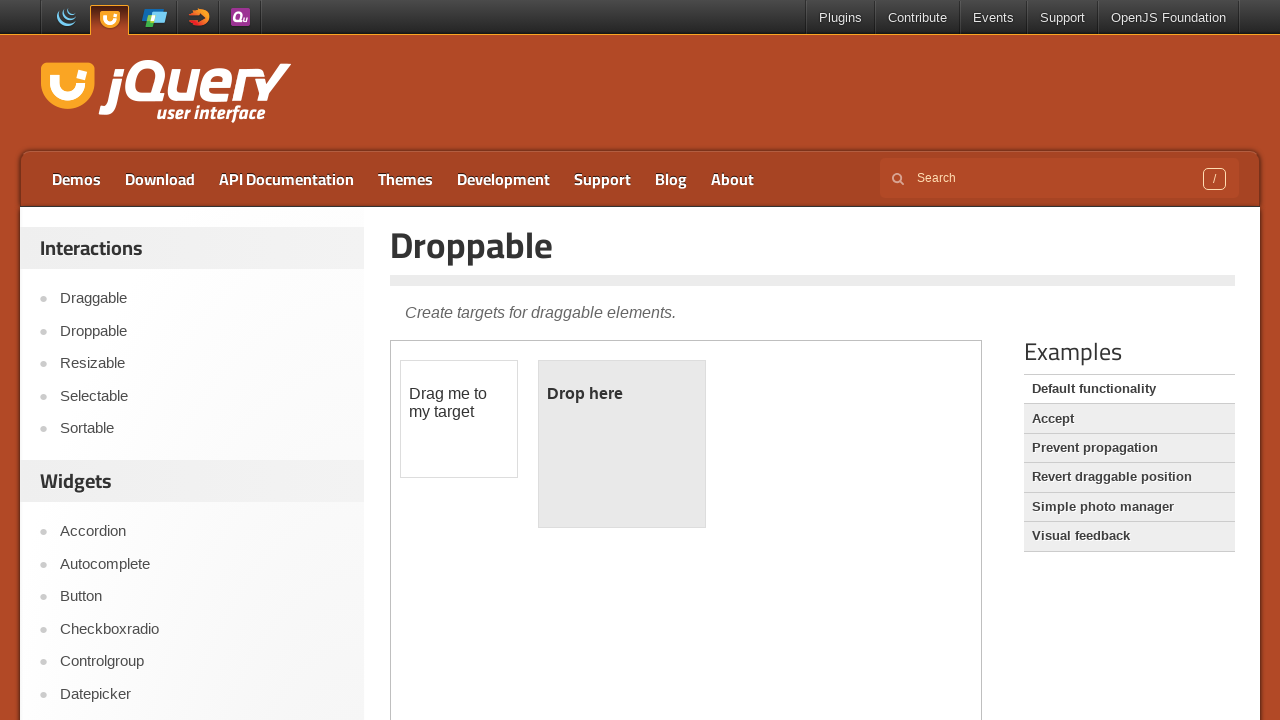

Located droppable target element
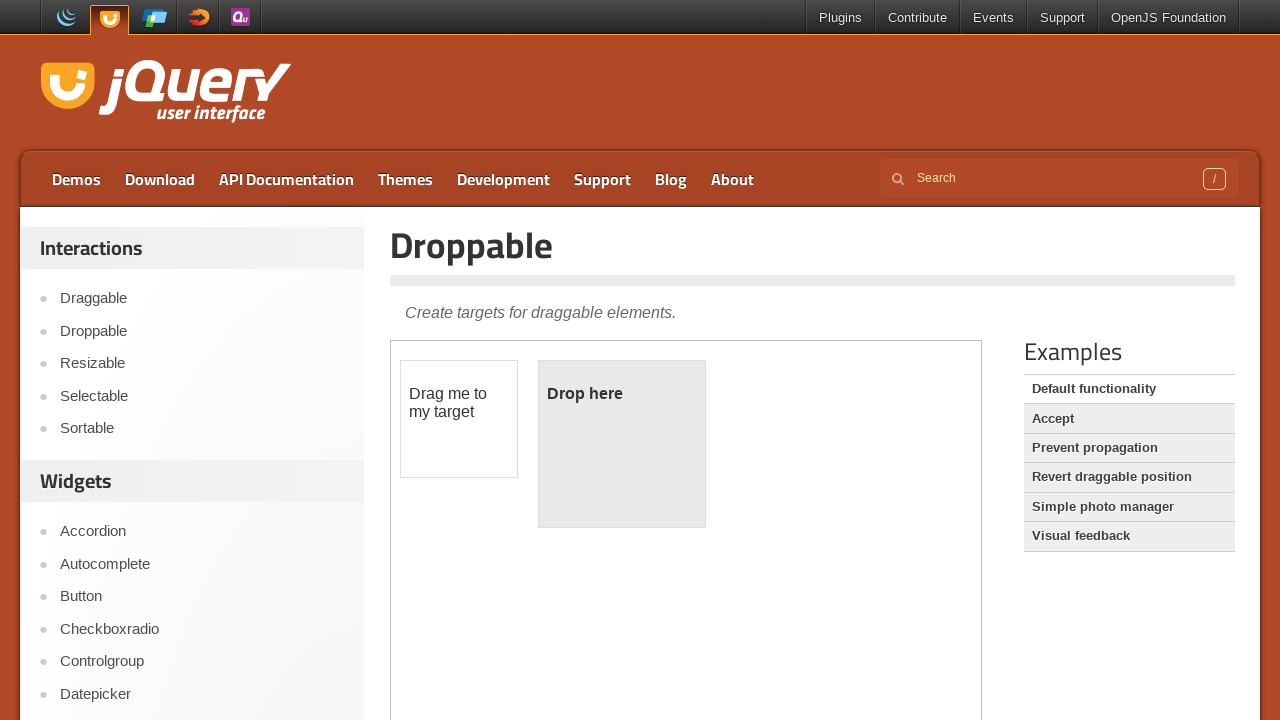

Dragged element onto droppable target area at (622, 444)
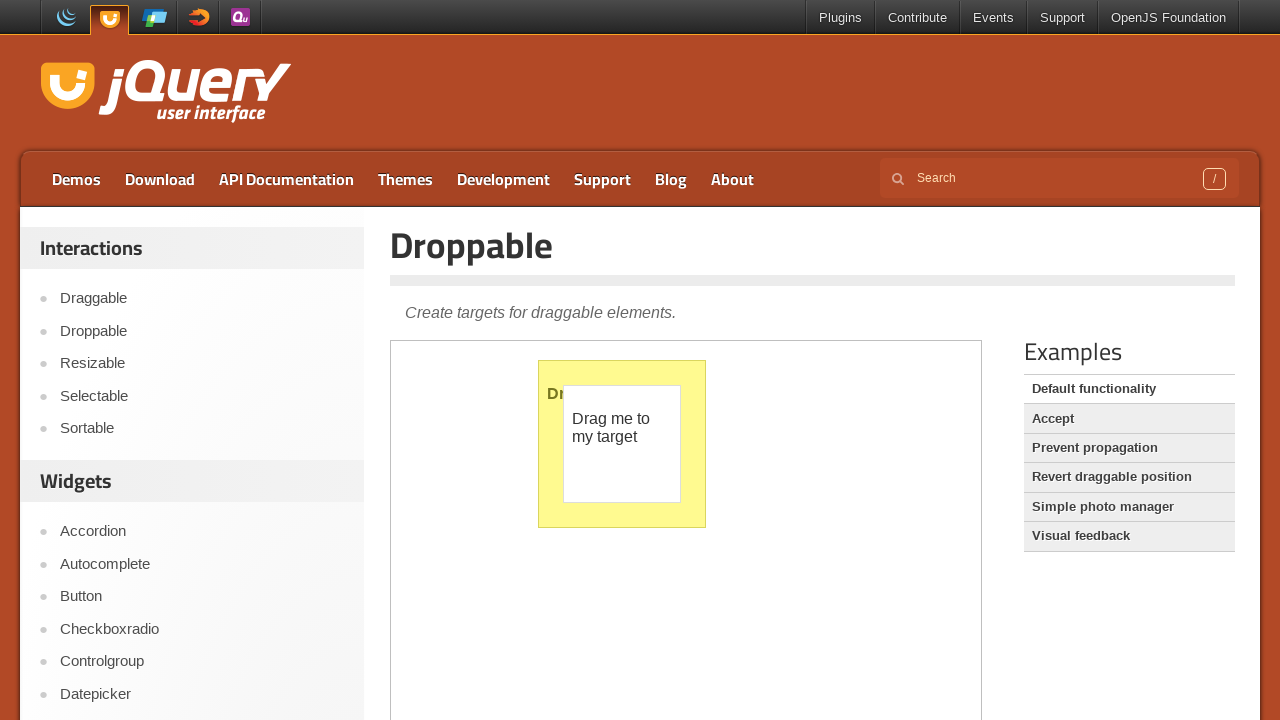

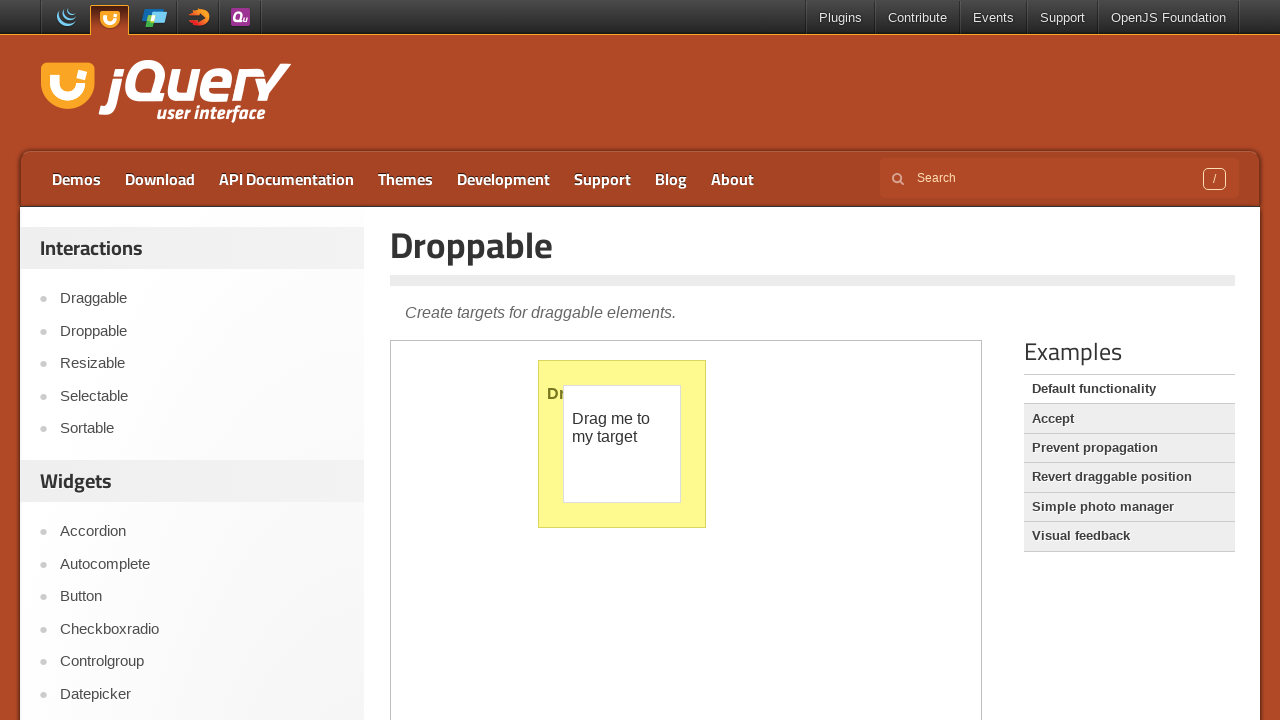